Tests basic browser navigation controls by navigating to a page, then using back, forward, and refresh actions to verify browser navigation functionality.

Starting URL: https://kite.zerodha.com/

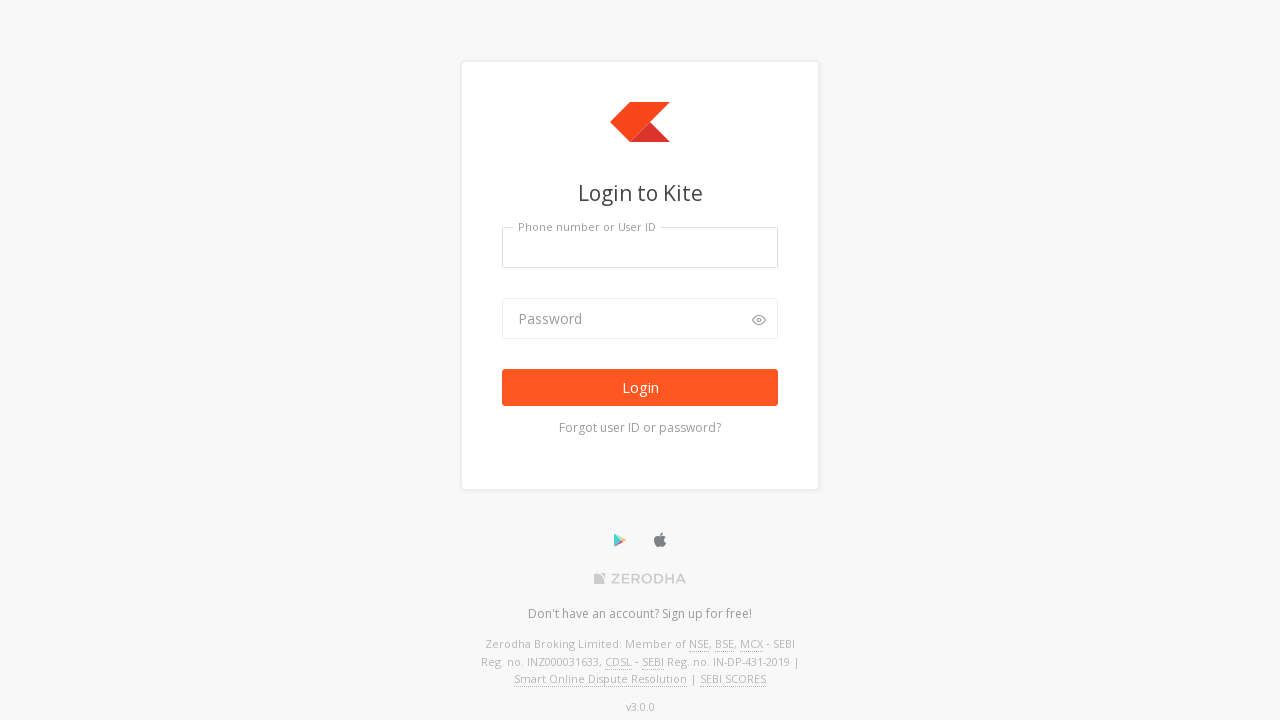

Navigated back in browser history
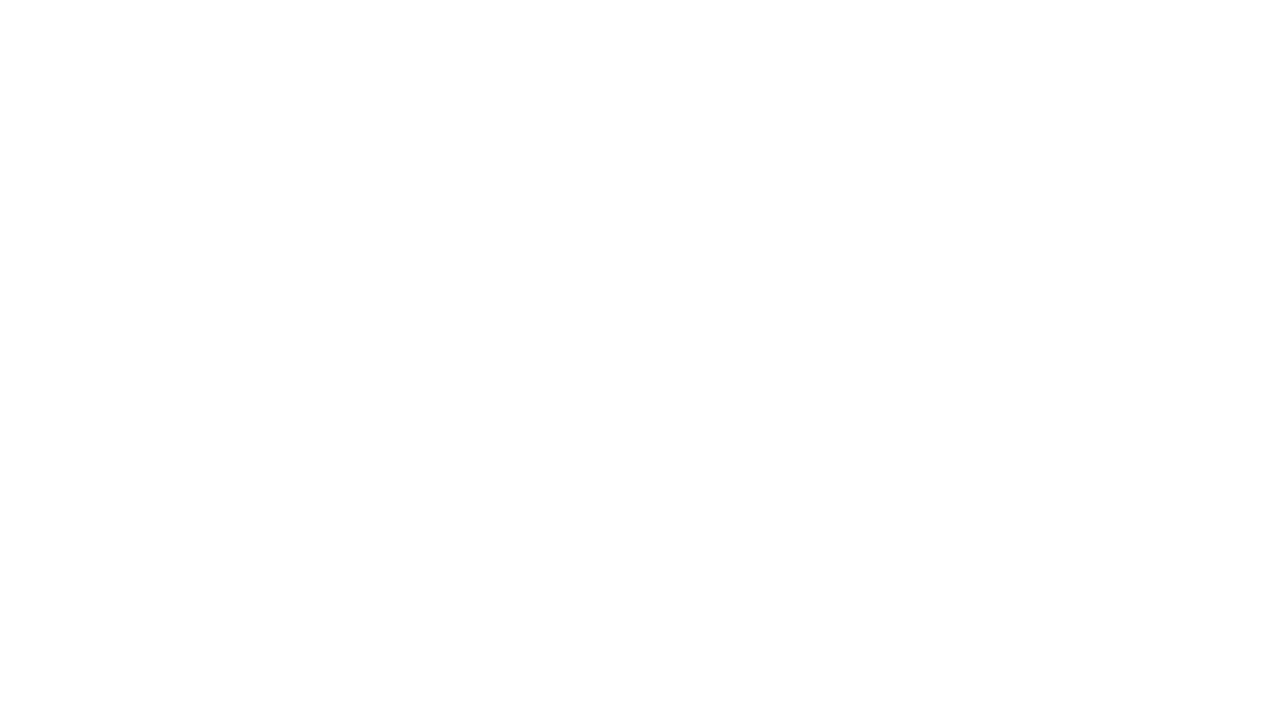

Waited 1 second for back navigation to complete
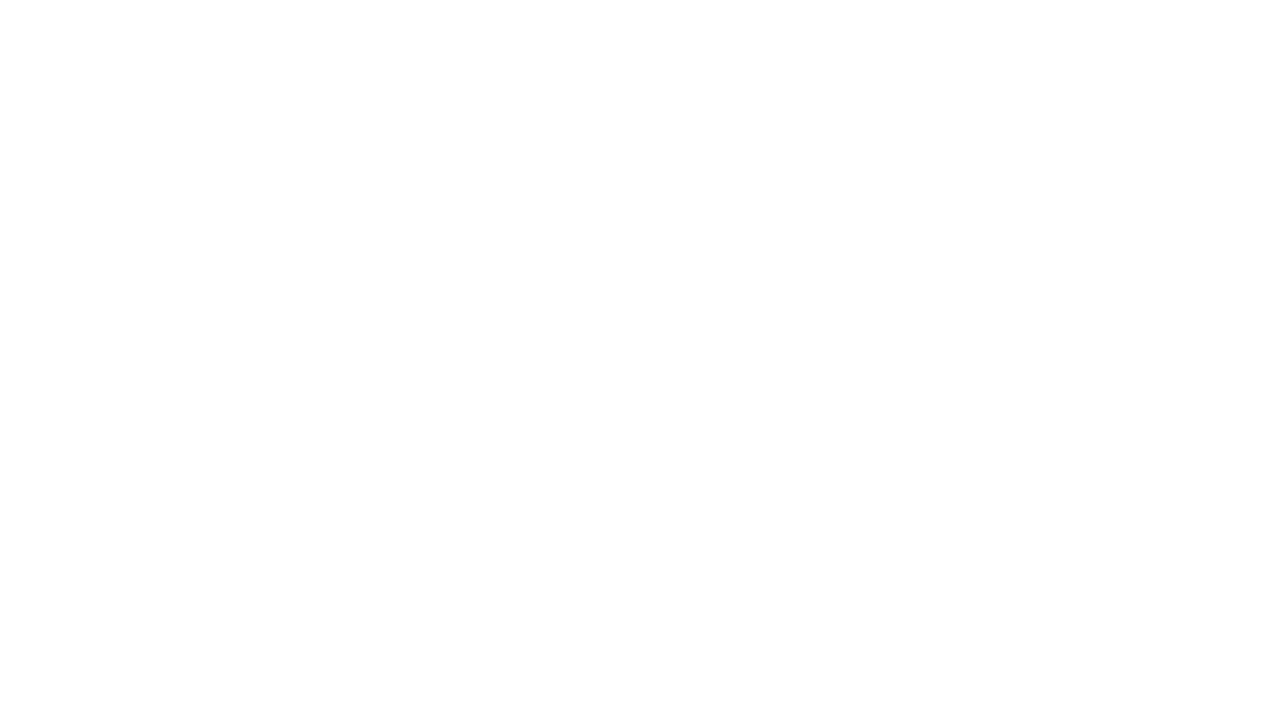

Navigated forward in browser history
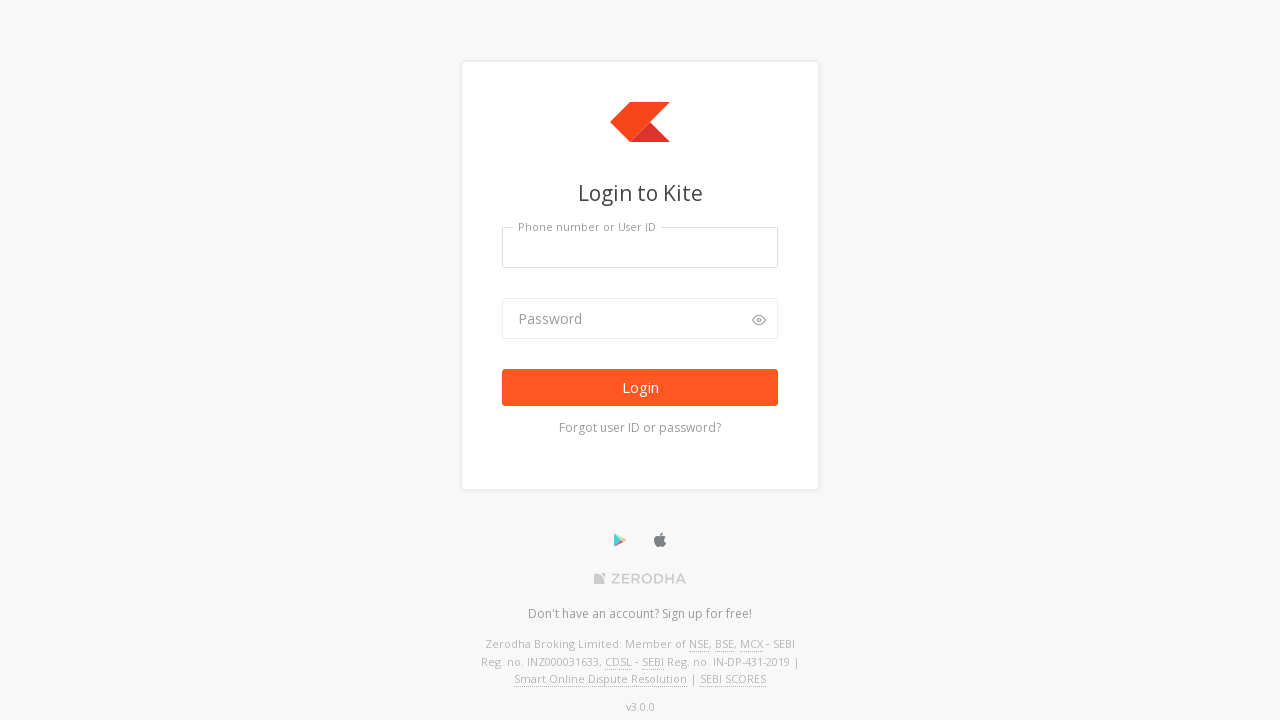

Waited 1 second for forward navigation to complete
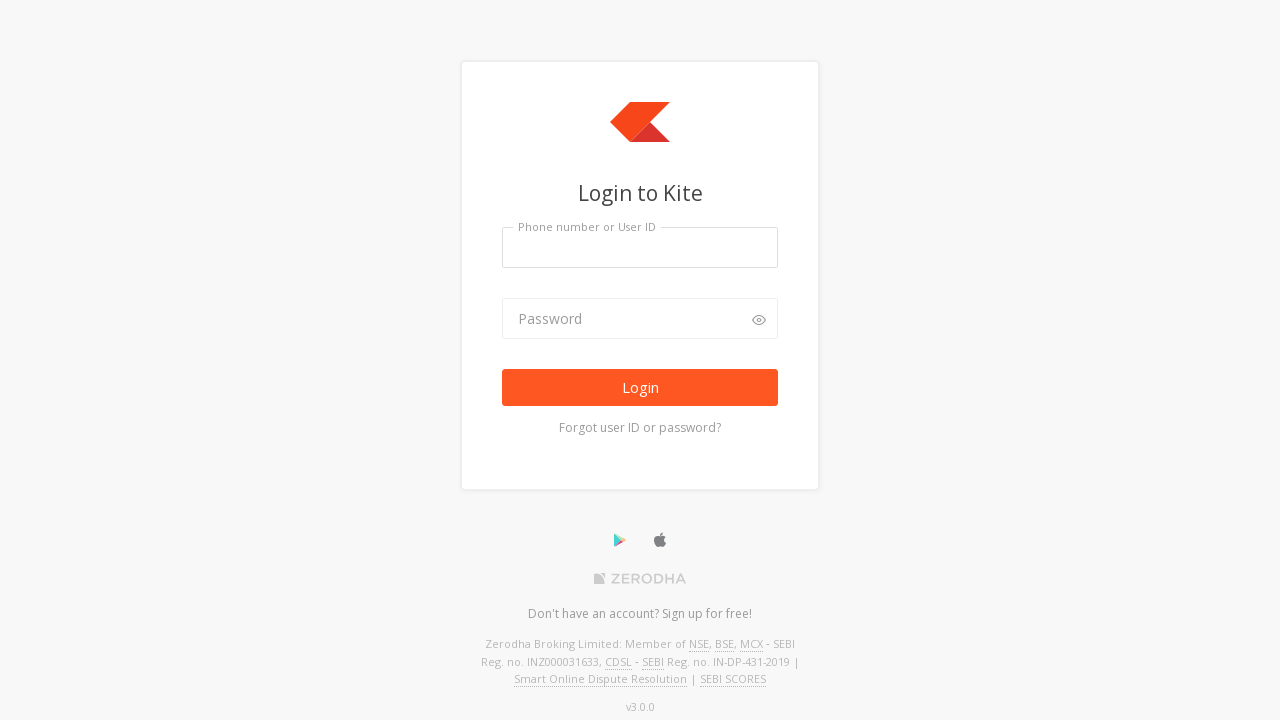

Refreshed the page
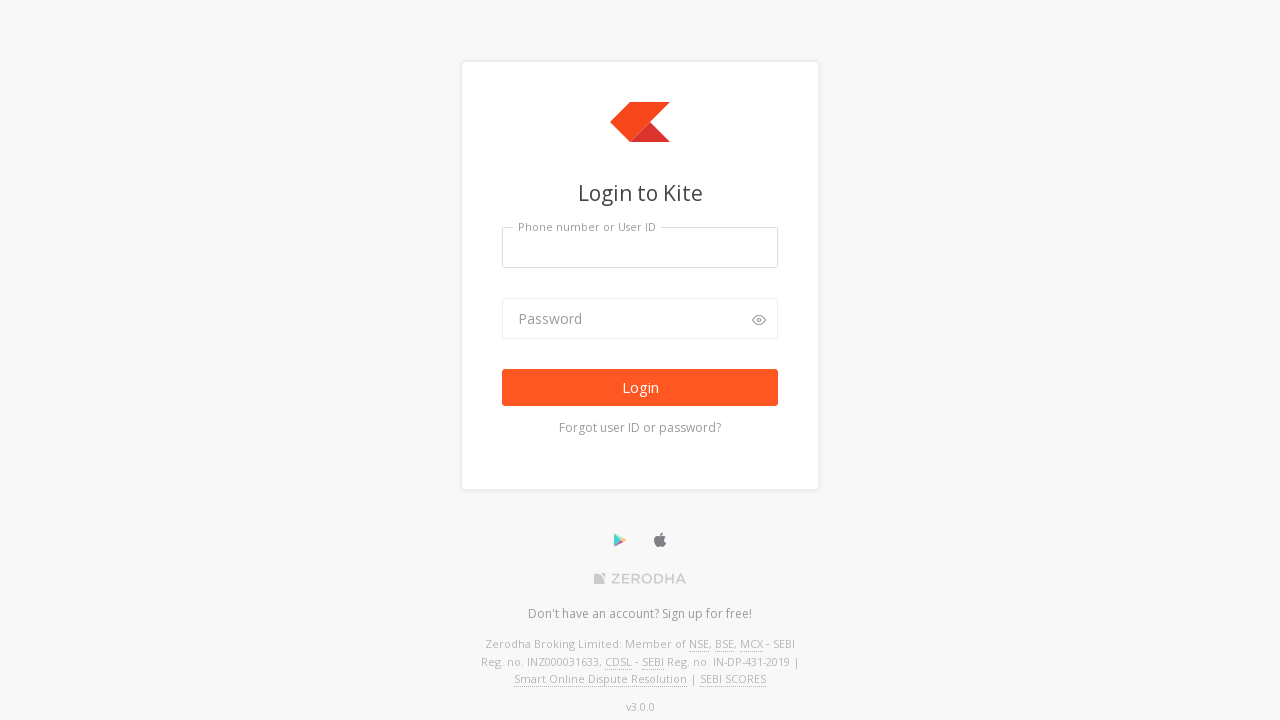

Page reload completed - DOM content loaded
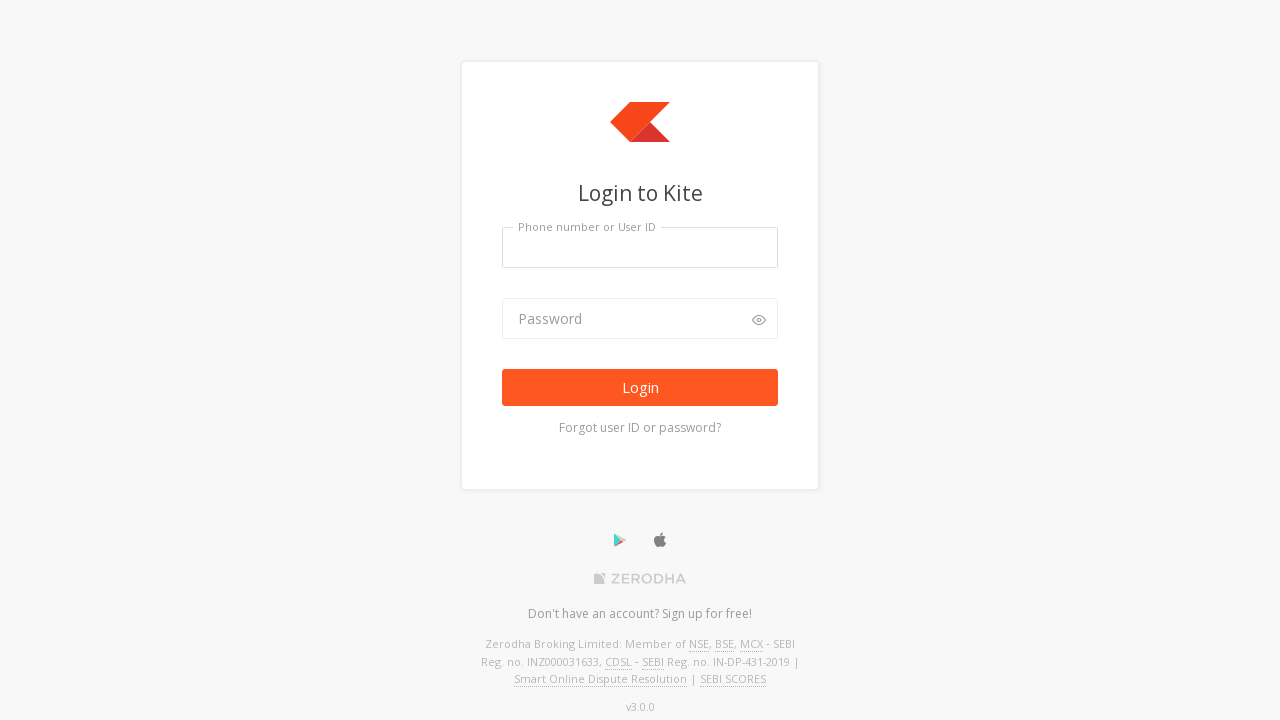

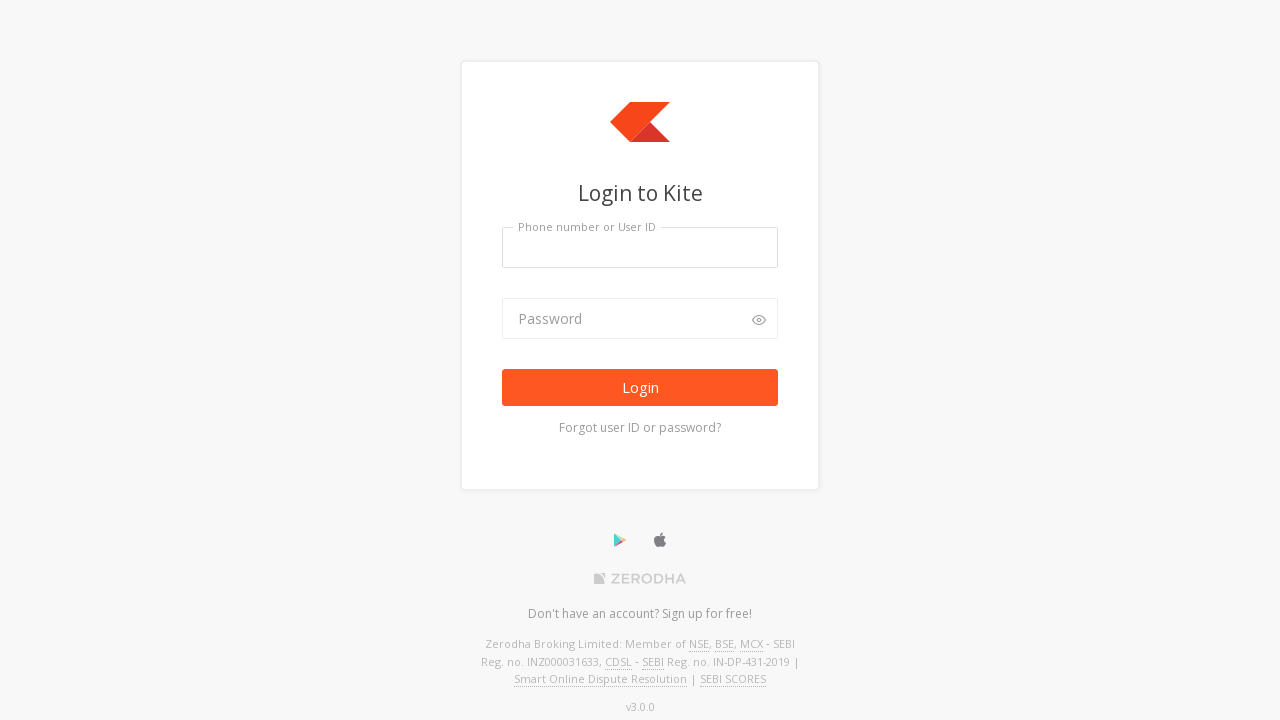